Tests handling a regular JavaScript alert by clicking a button that triggers an alert and accepting it

Starting URL: https://practice.cydeo.com/javascript_alerts

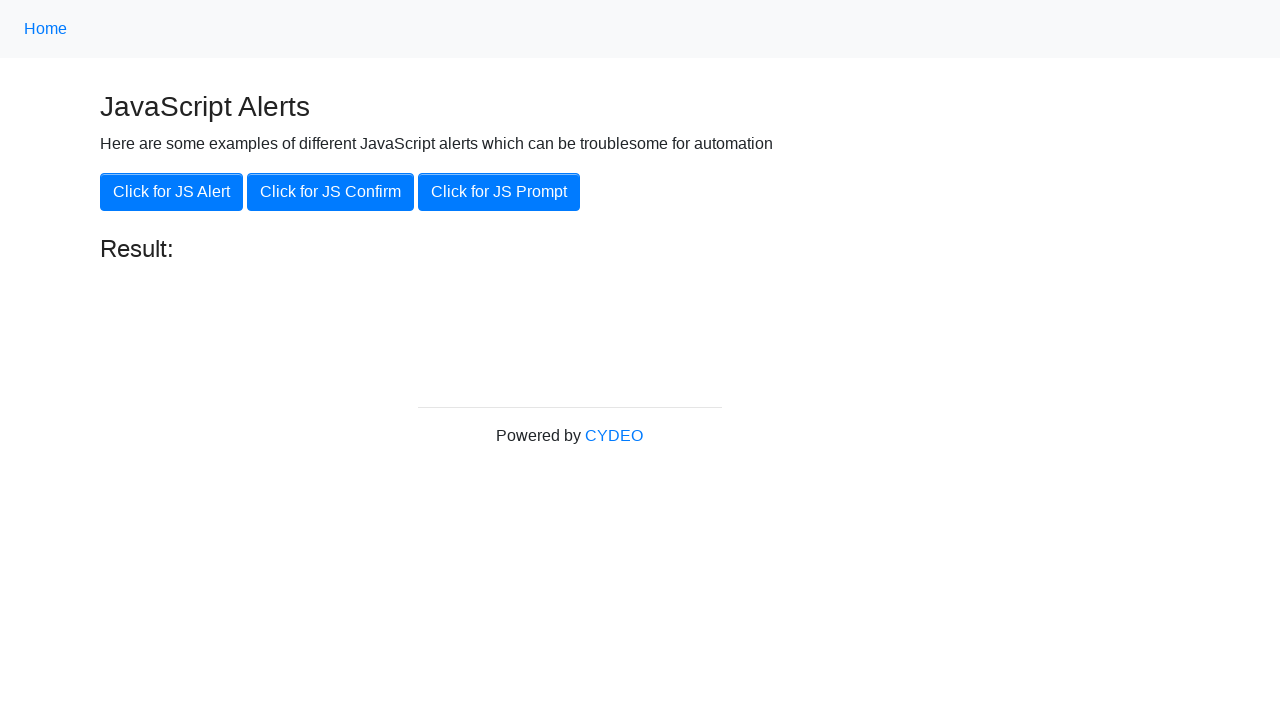

Set up dialog handler to automatically accept alerts
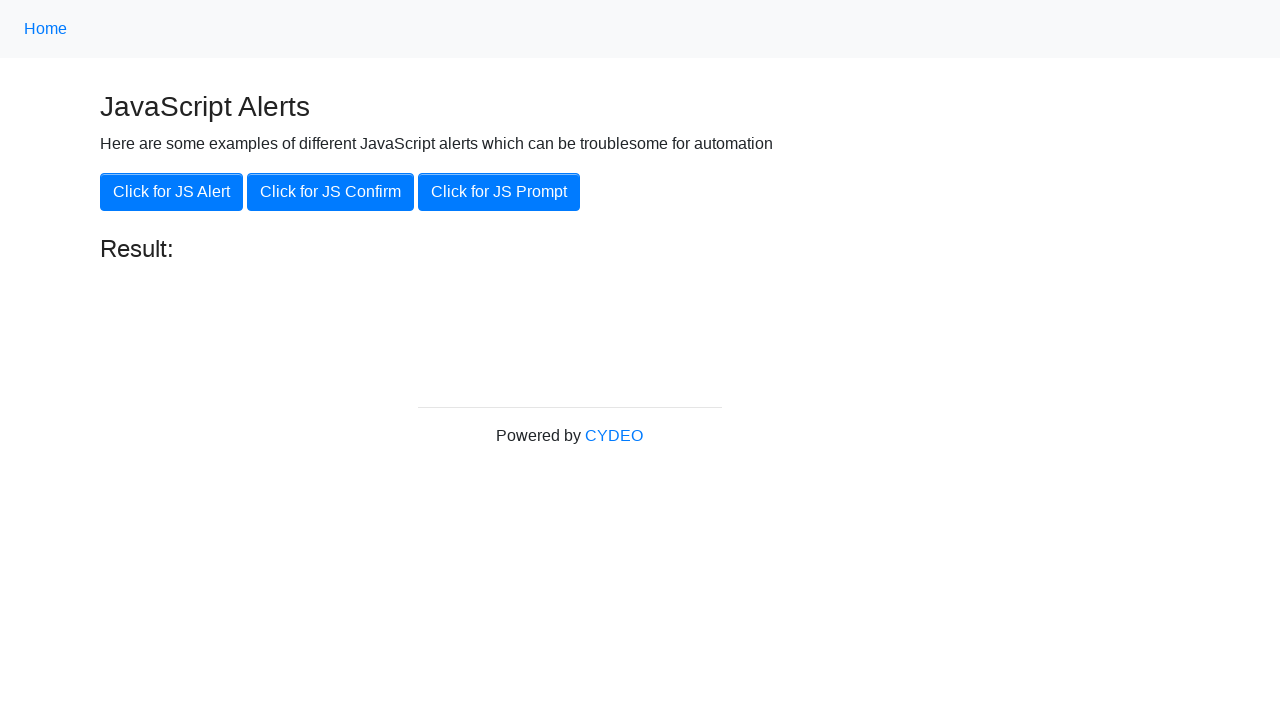

Clicked button to trigger JavaScript alert at (172, 192) on button[onclick="jsAlert()"]
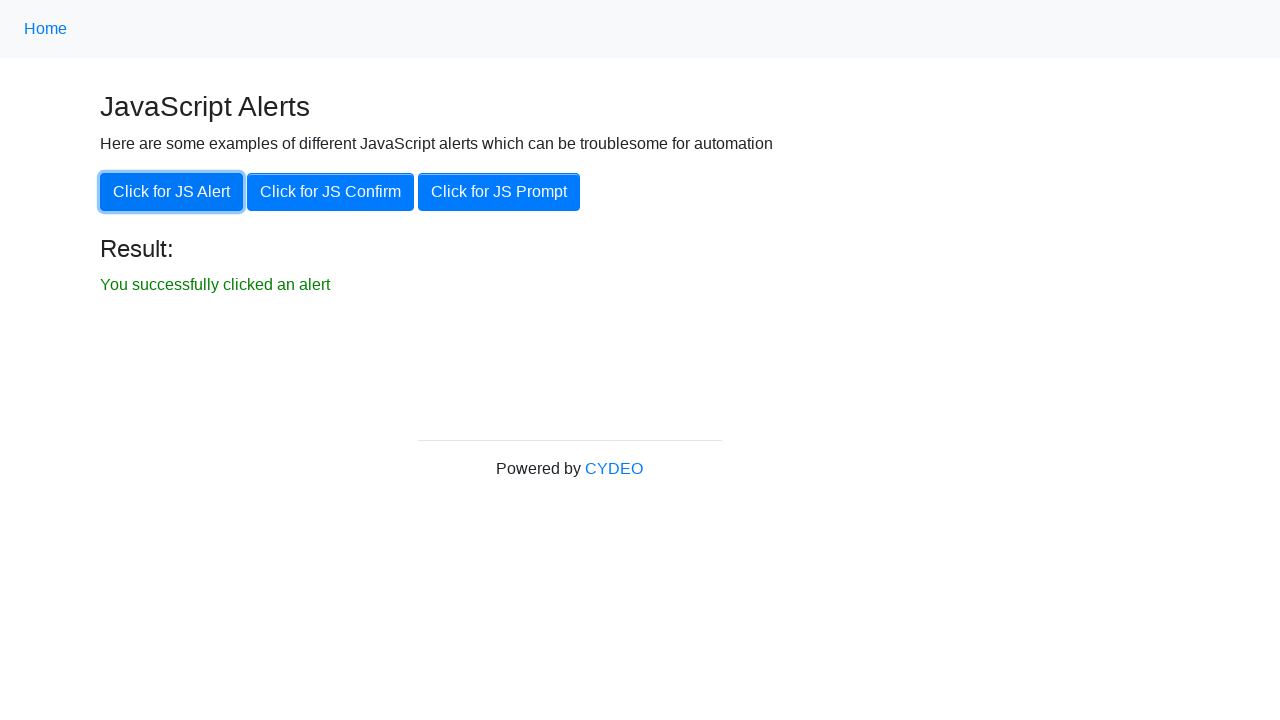

Alert was accepted and result message appeared
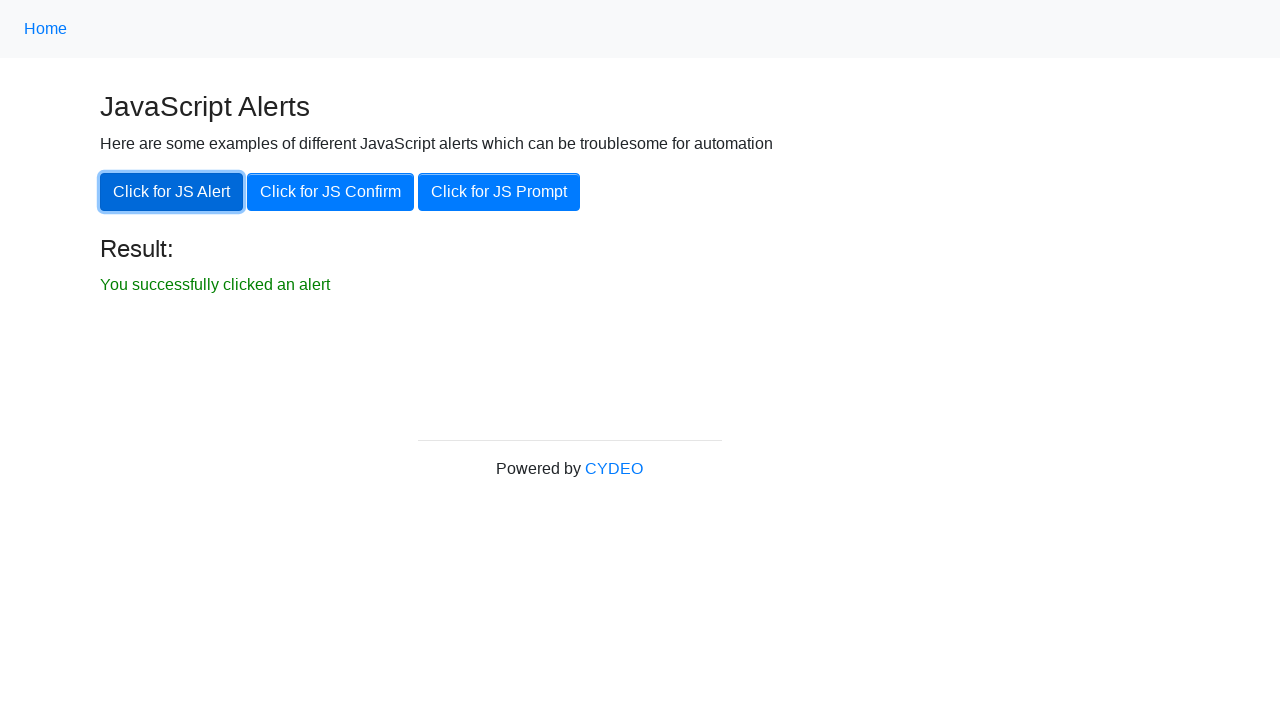

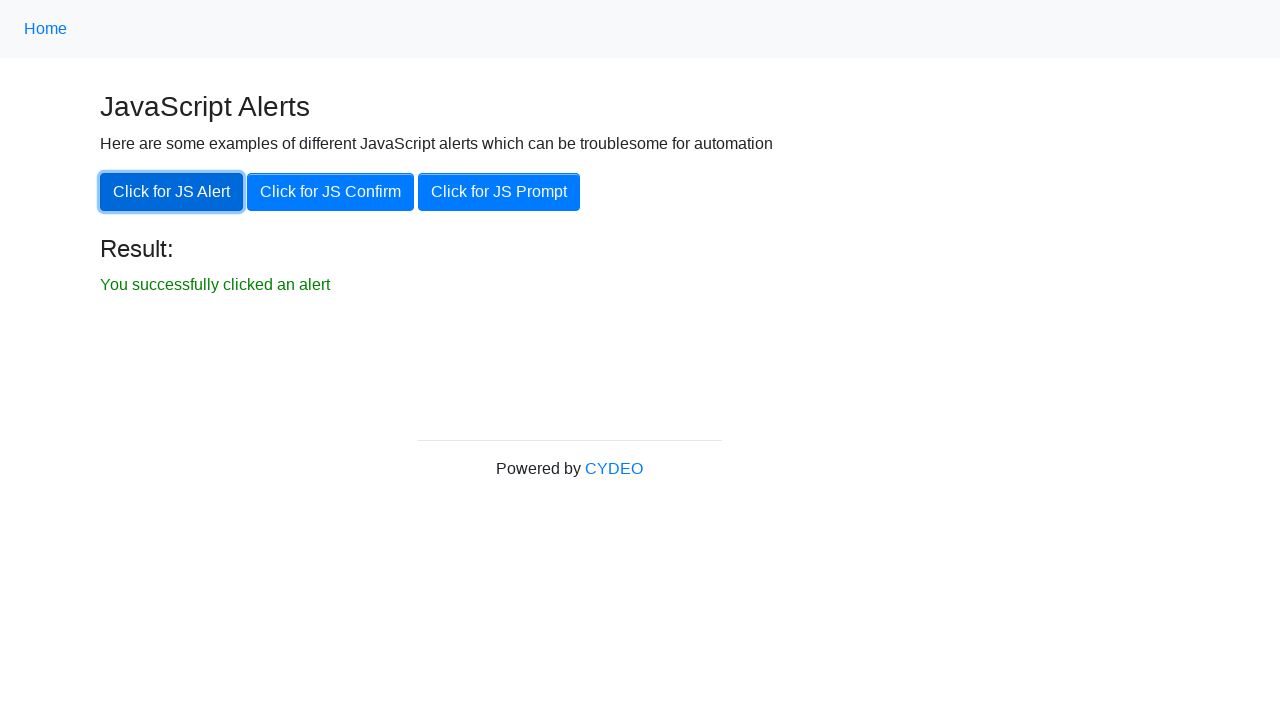